Tests that the loading spinner/indicator becomes visible after clicking the Start button during the loading process.

Starting URL: https://the-internet.herokuapp.com/dynamic_loading/2

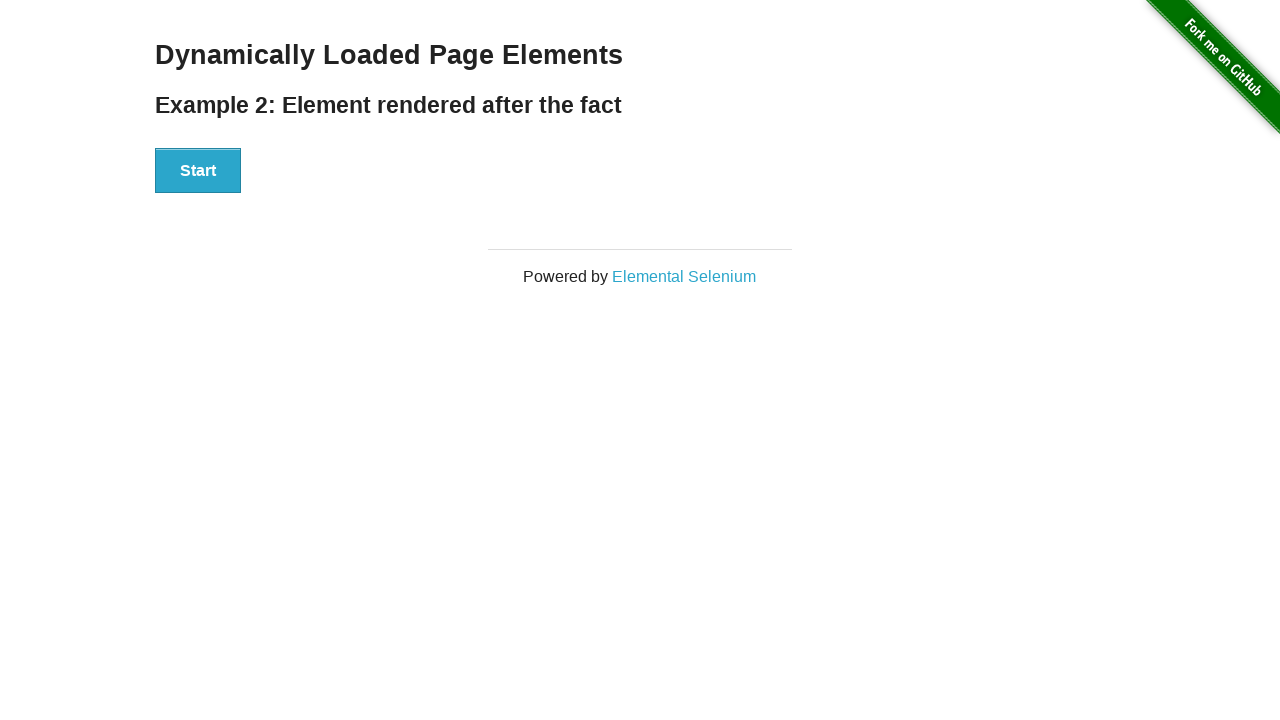

Navigated to dynamic loading page
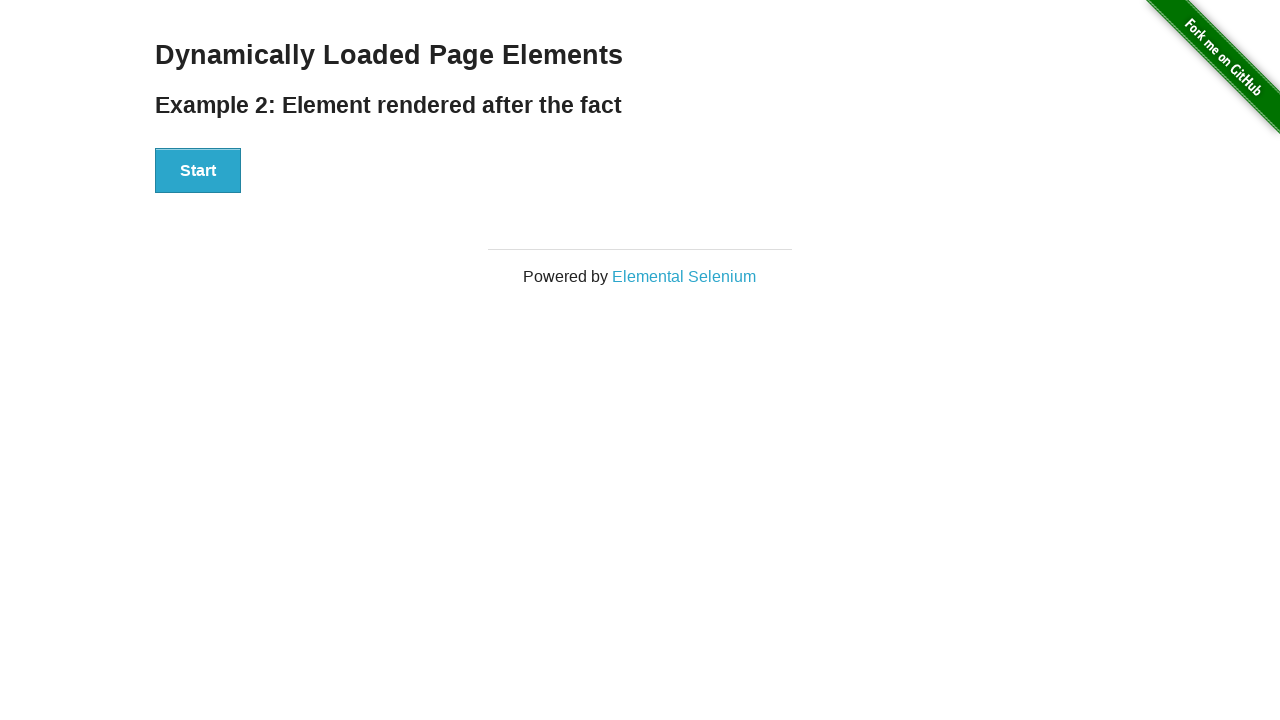

Clicked the Start button at (198, 171) on button:has-text('Start')
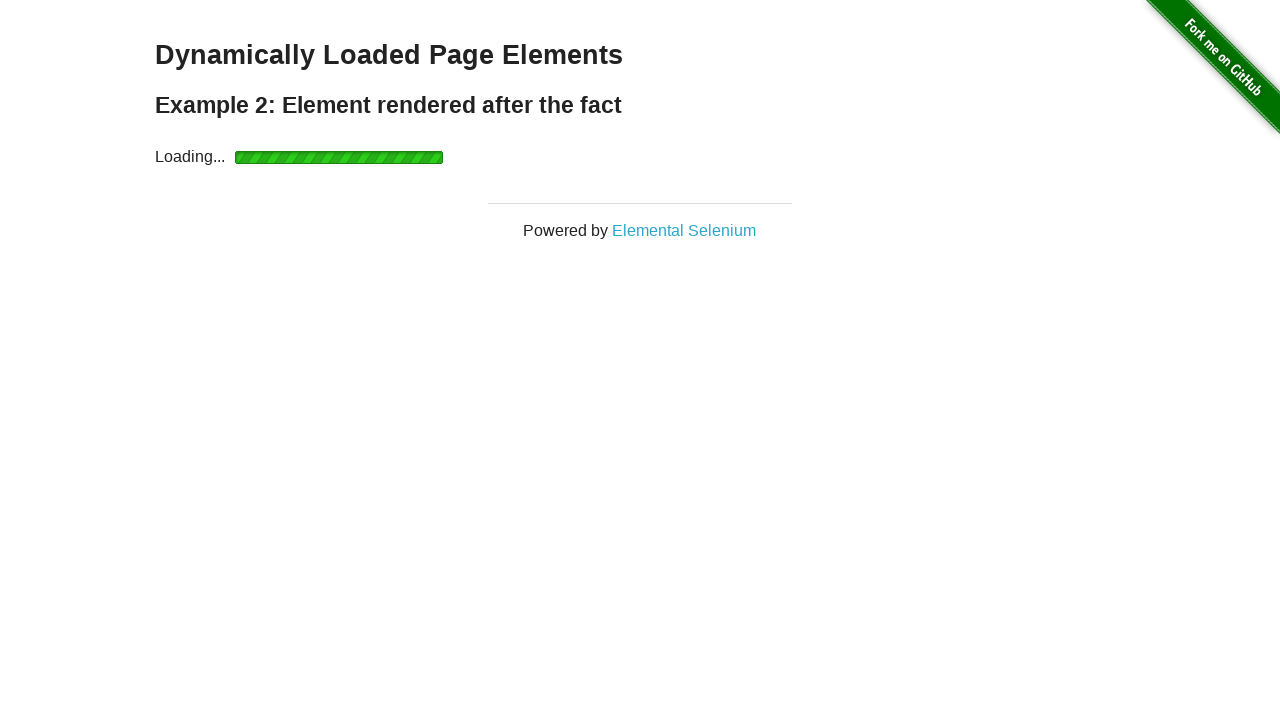

Checked if loading indicator is visible
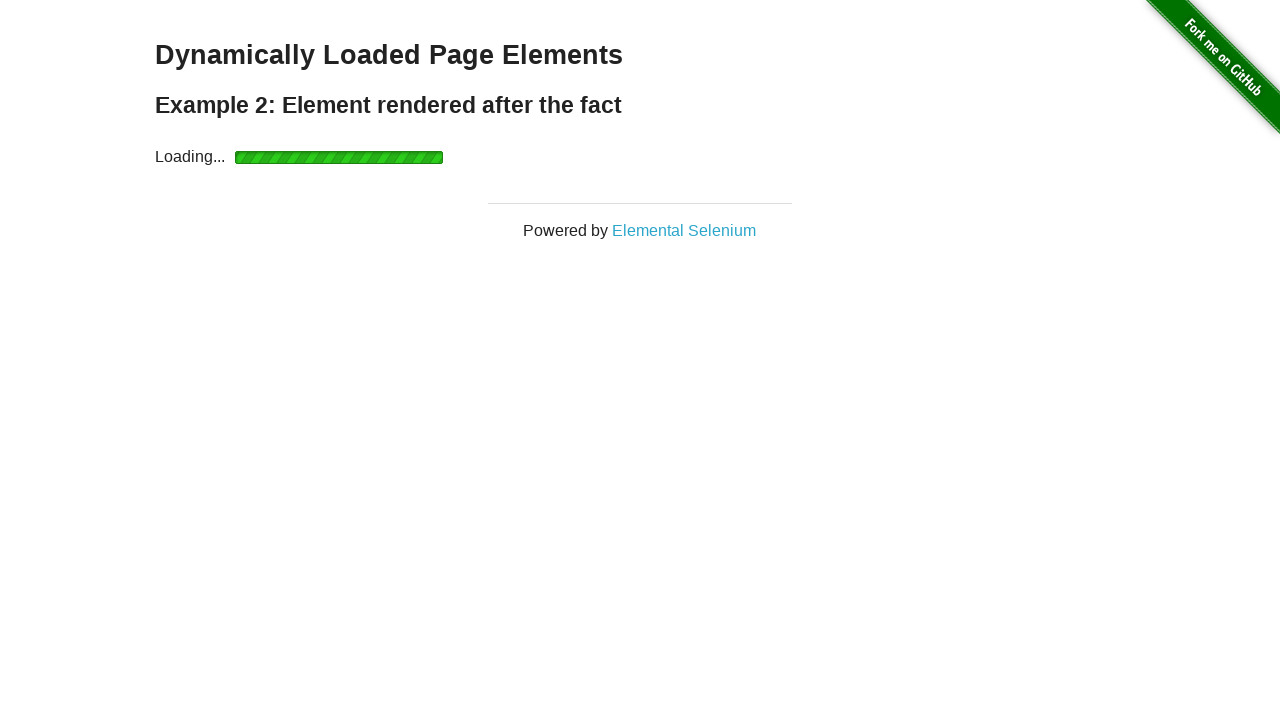

Assertion passed: loading spinner is visible during load
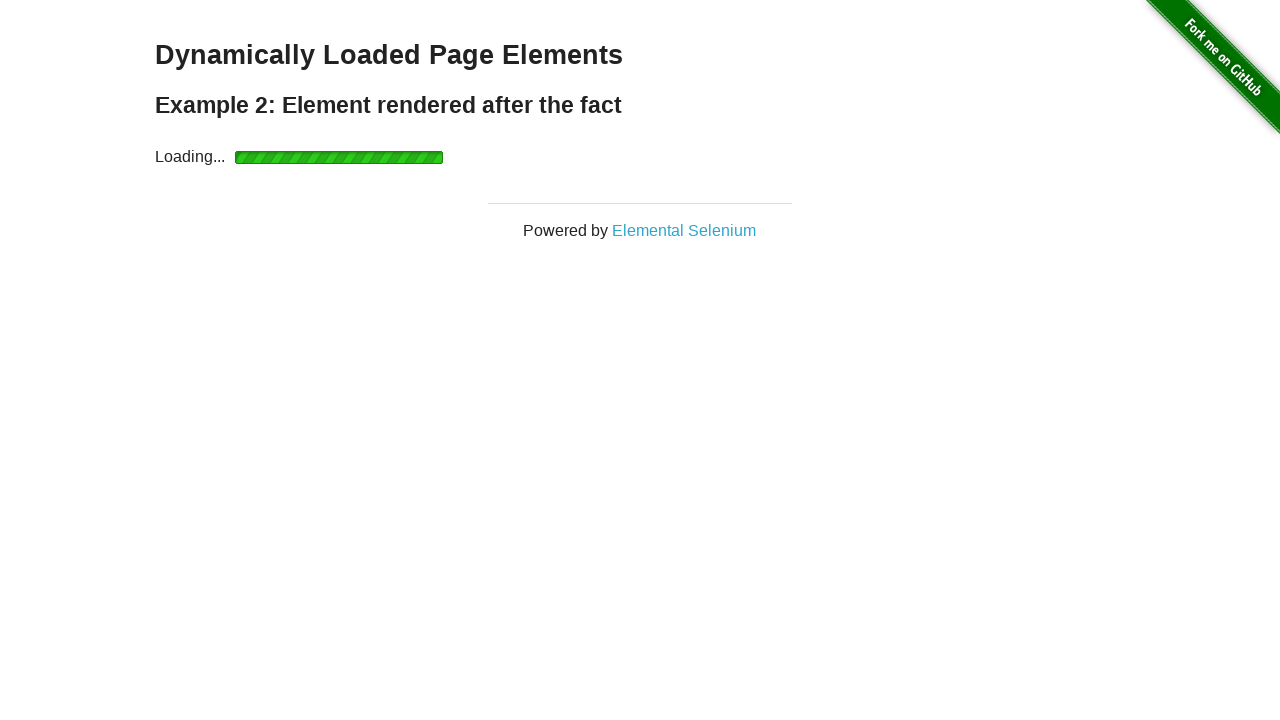

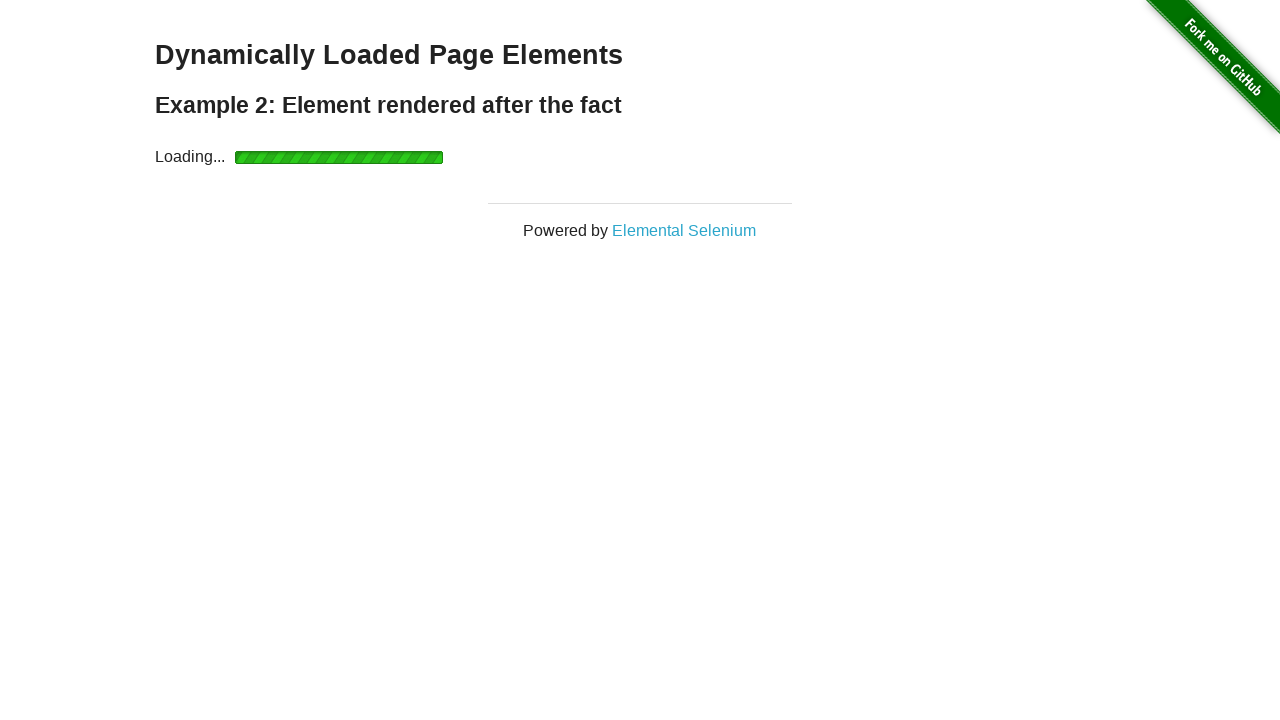